Tests registration form validation when confirm password does not match the original password.

Starting URL: https://alada.vn/tai-khoan/dang-ky.html

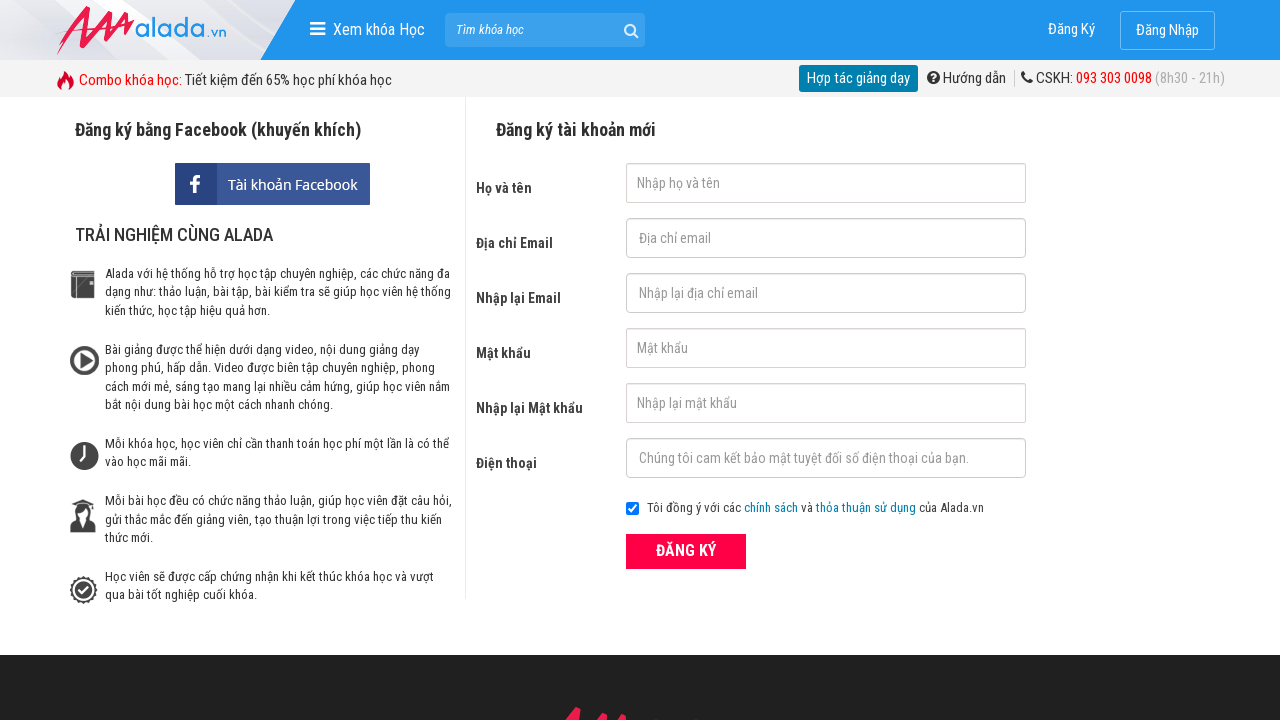

Filled first name field with 'Phạm Văn D' on input#txtFirstname
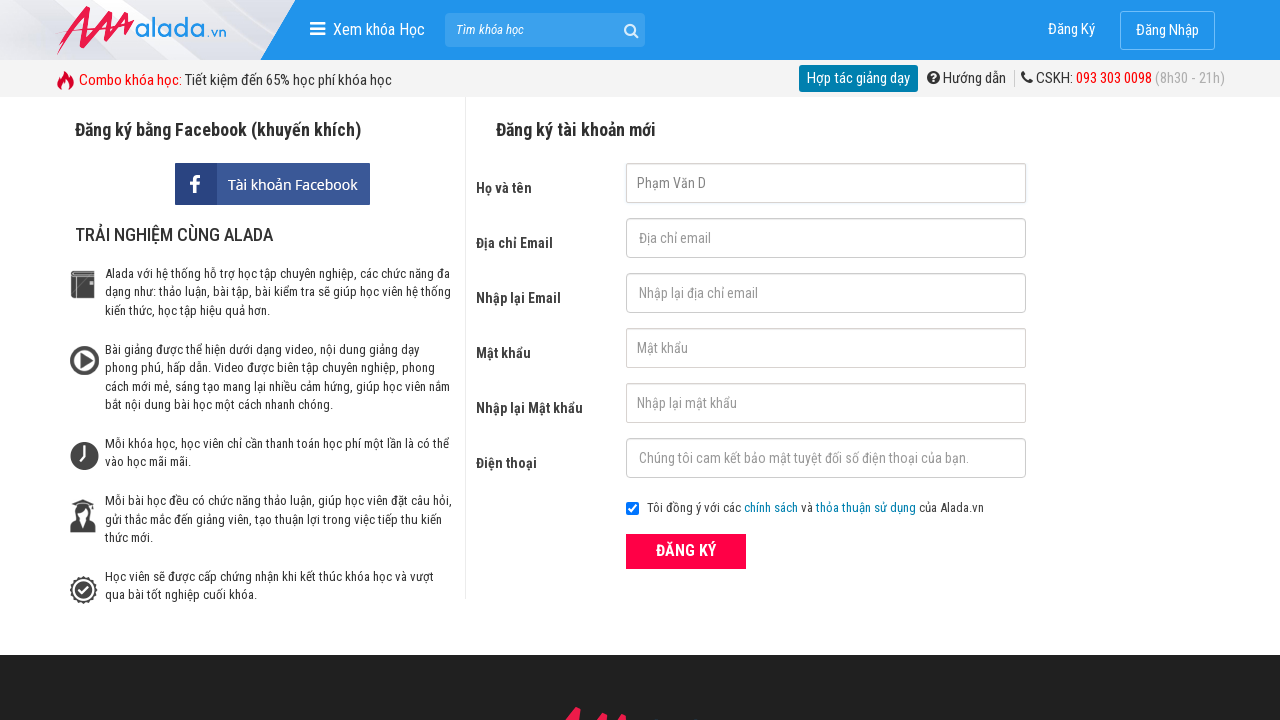

Filled email field with 'vand@gmail.com' on input#txtEmail
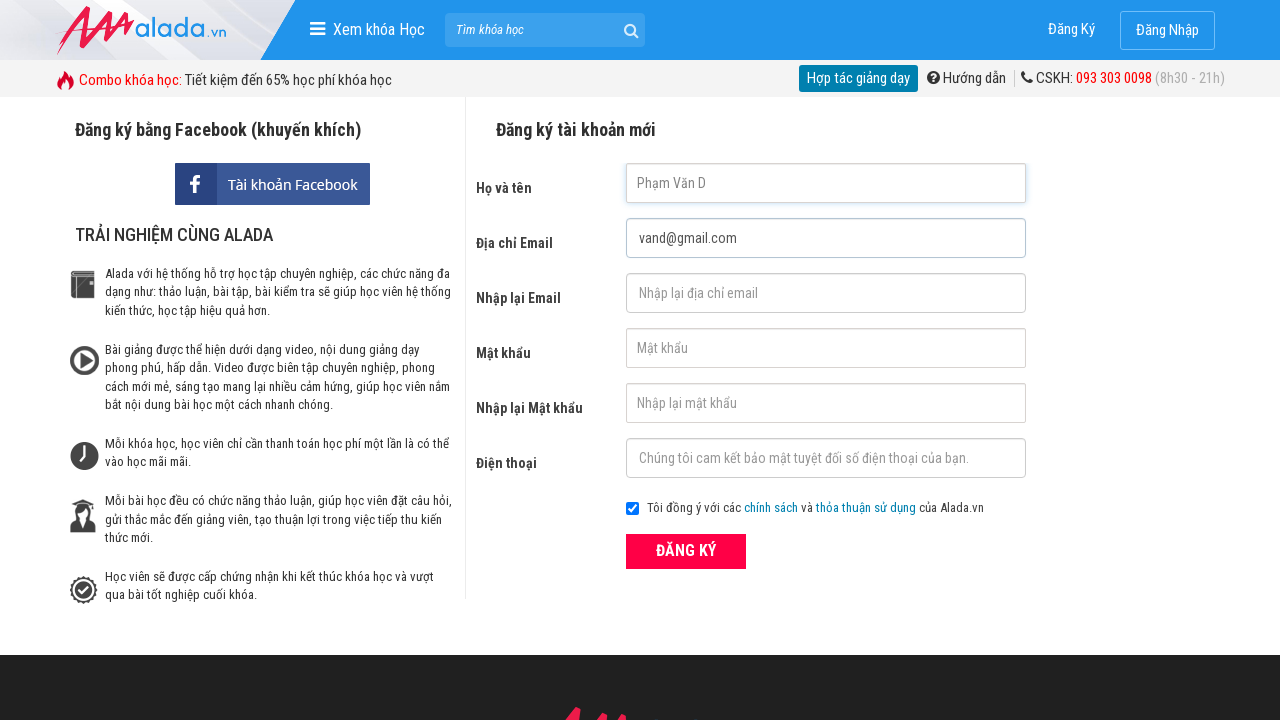

Filled confirm email field with 'vand@gmail.com' on input#txtCEmail
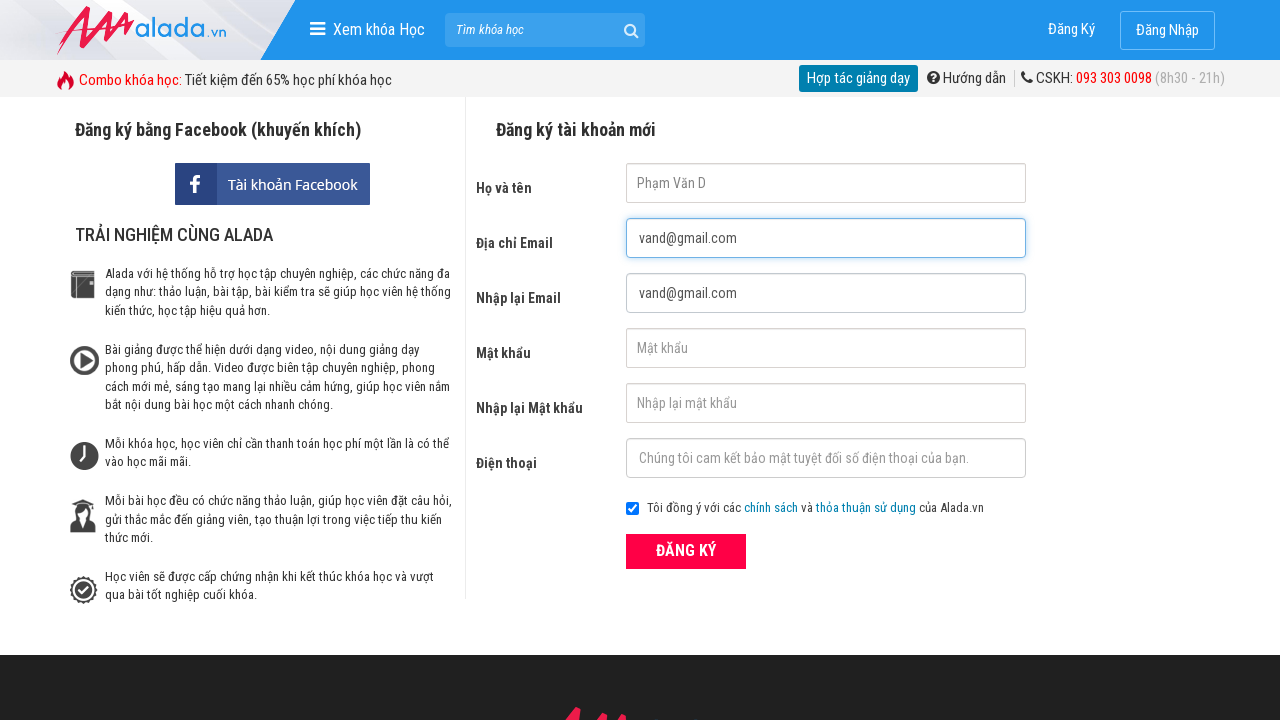

Filled password field with 'Abc@123' on input#txtPassword
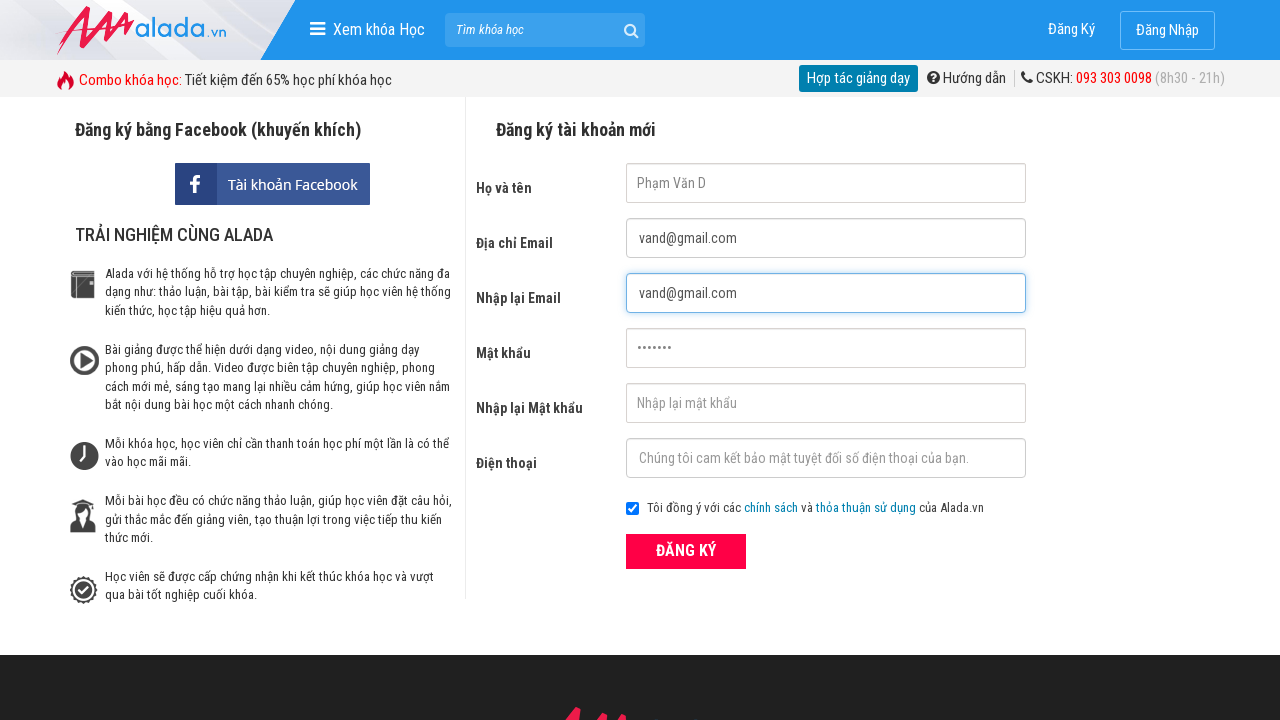

Filled confirm password field with mismatched password 'Abc@124' on input#txtCPassword
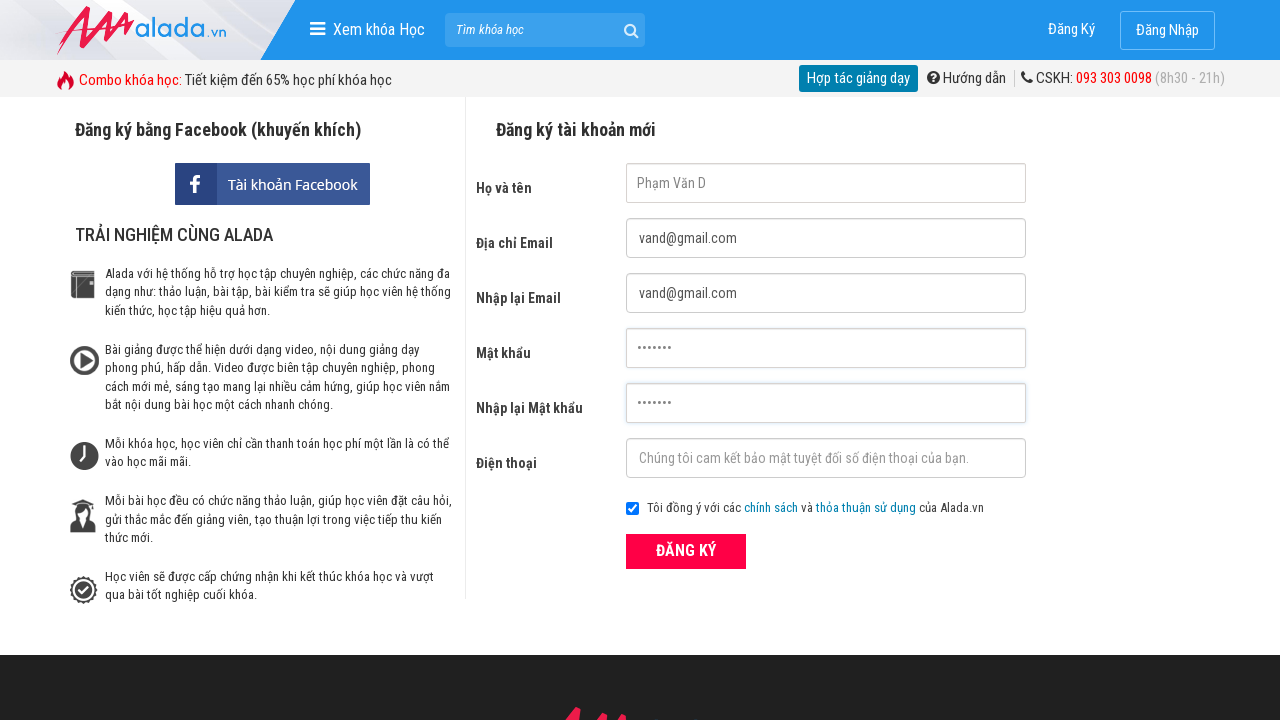

Filled phone field with '0987654321' on input#txtPhone
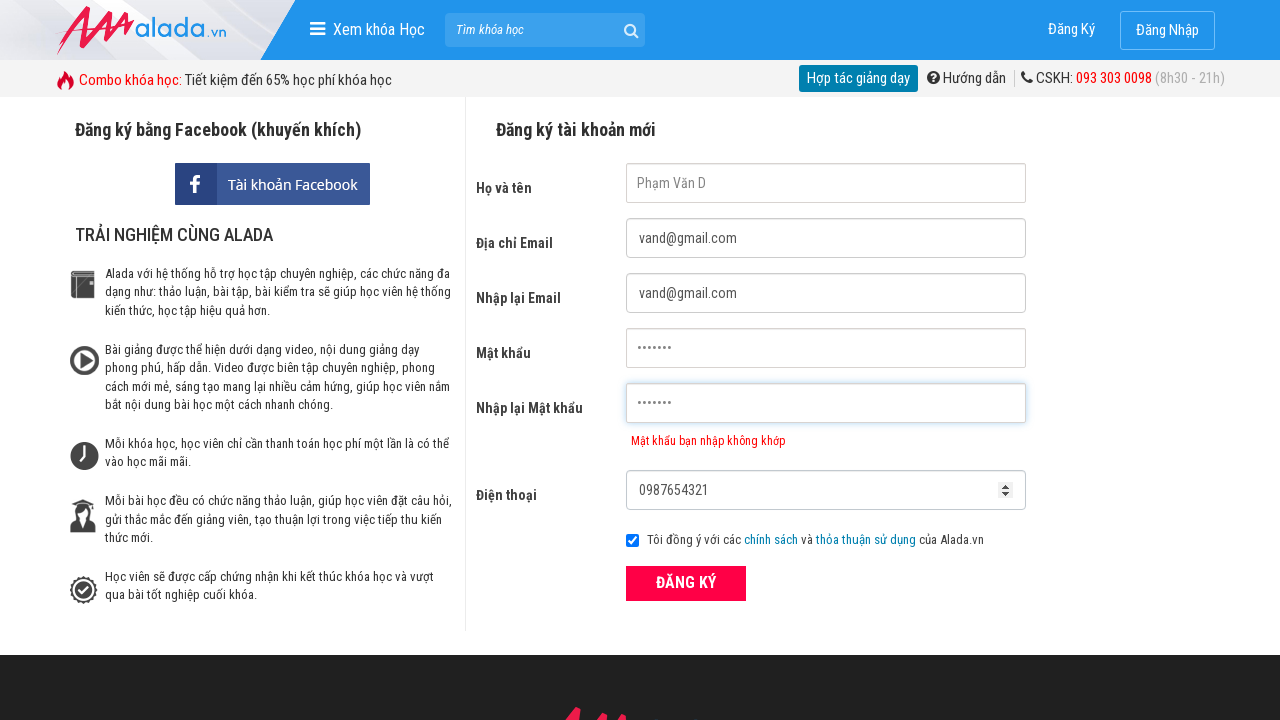

Clicked submit button to register at (686, 583) on button[type='submit']
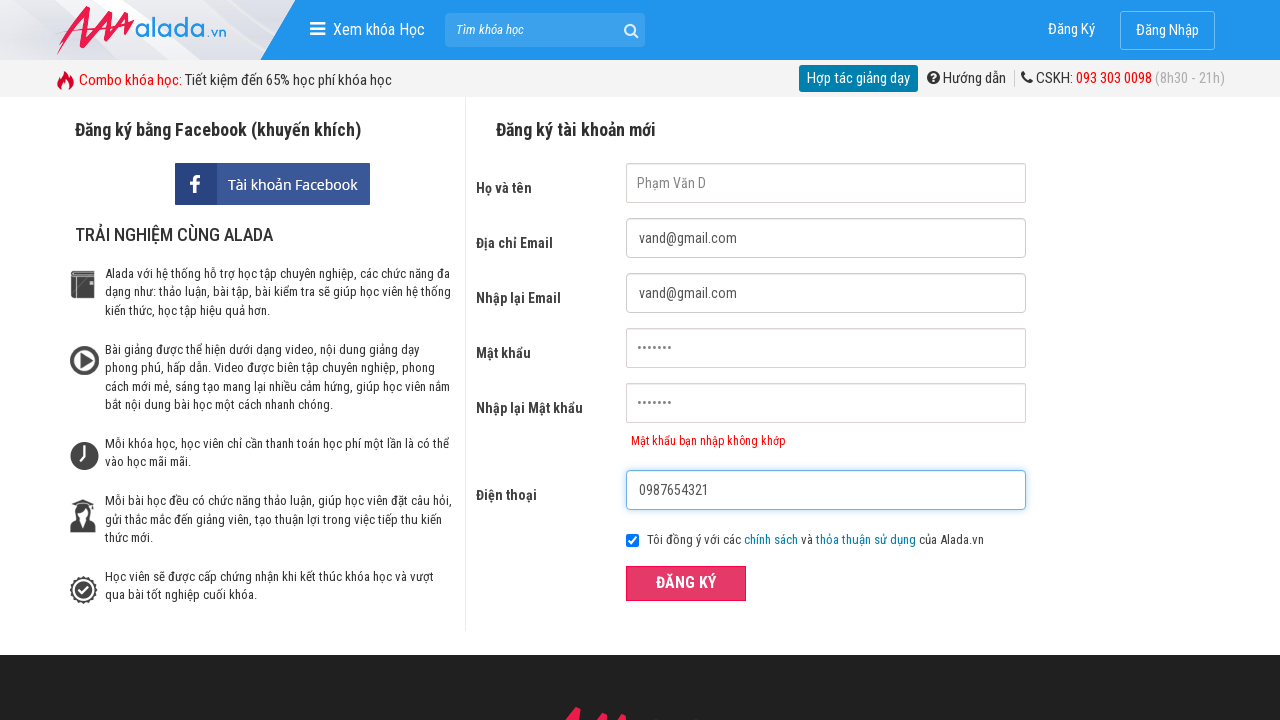

Confirm password error message appeared validating mismatched passwords
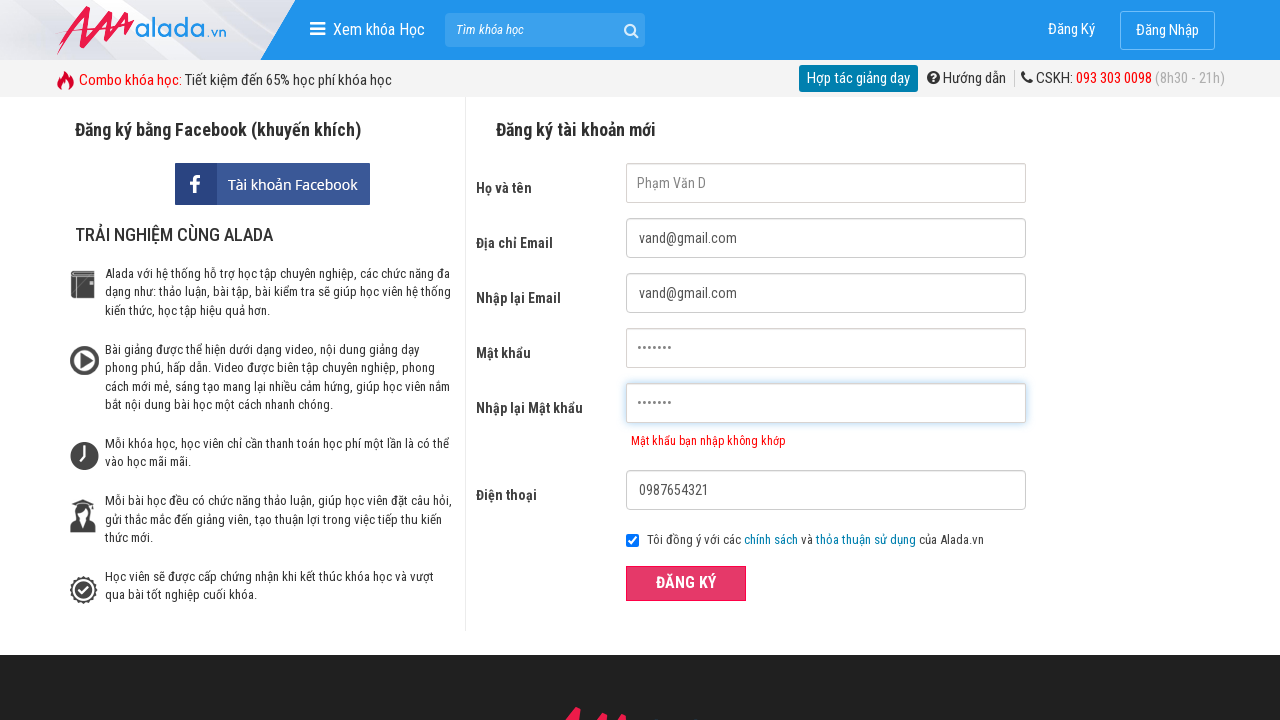

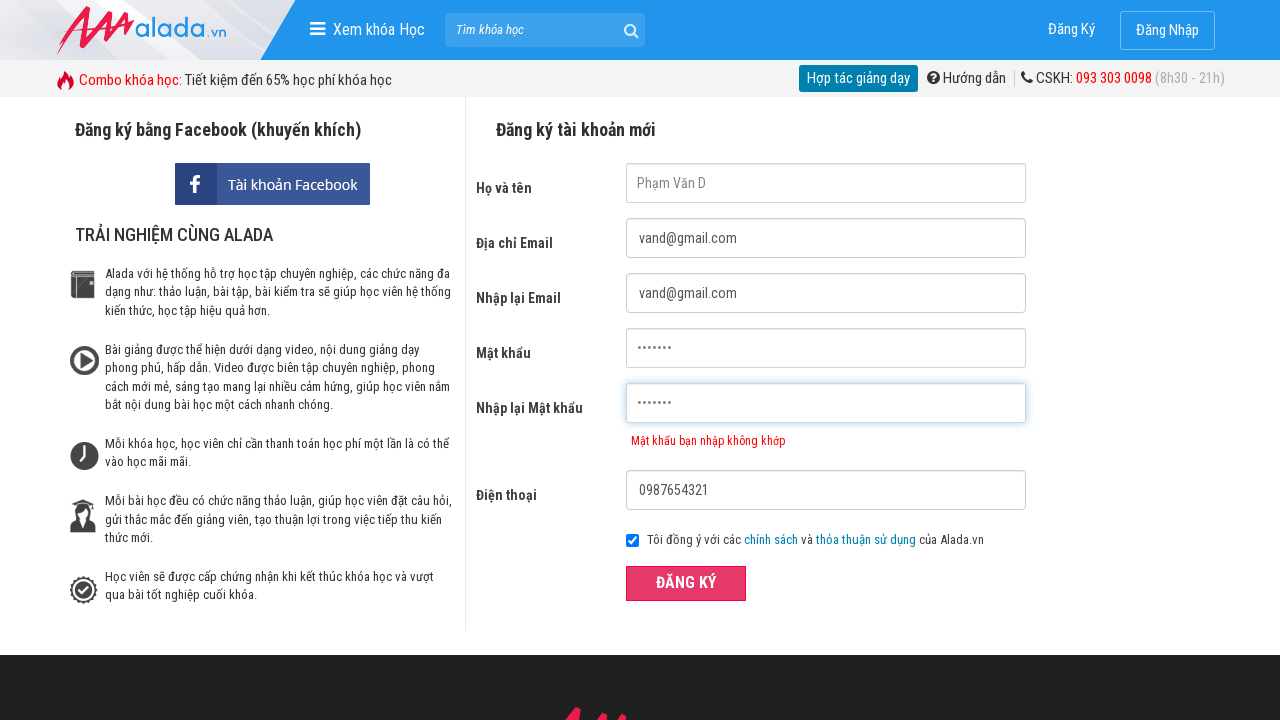